Navigates to AutoTrader.com homepage and waits for the page to load completely

Starting URL: http://www.autotrader.com/

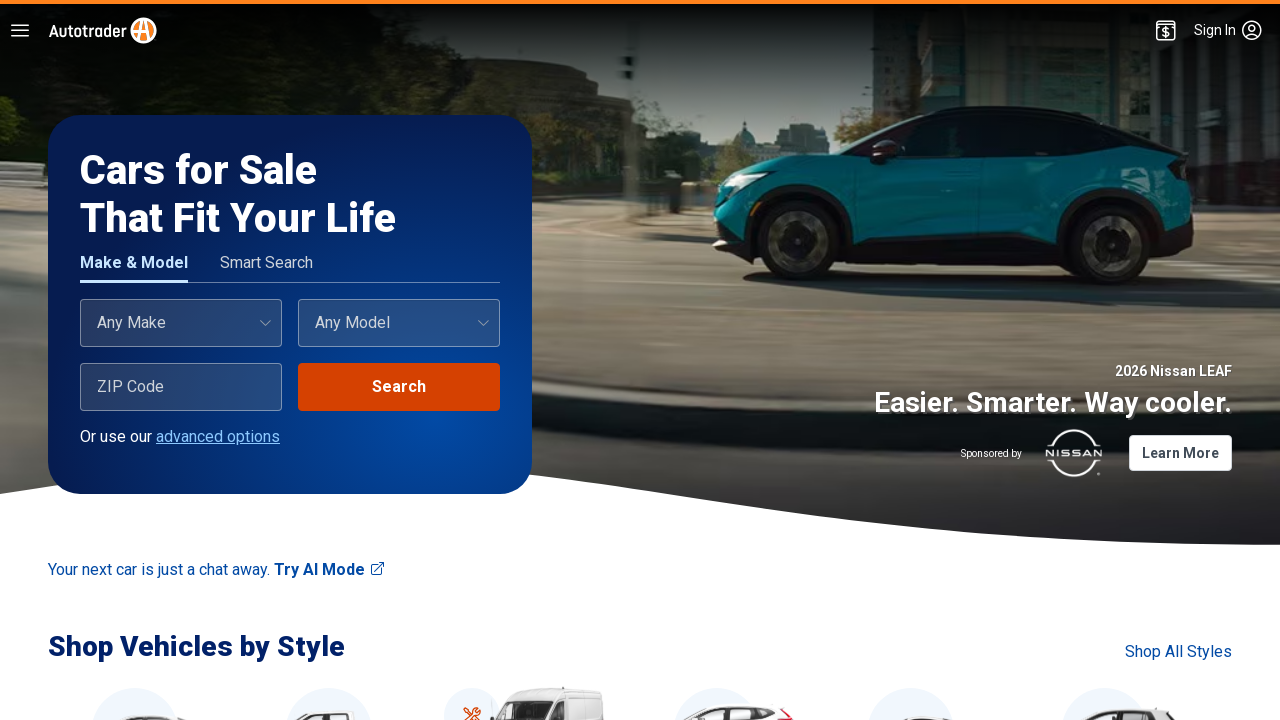

Waited for page to reach networkidle state on AutoTrader.com homepage
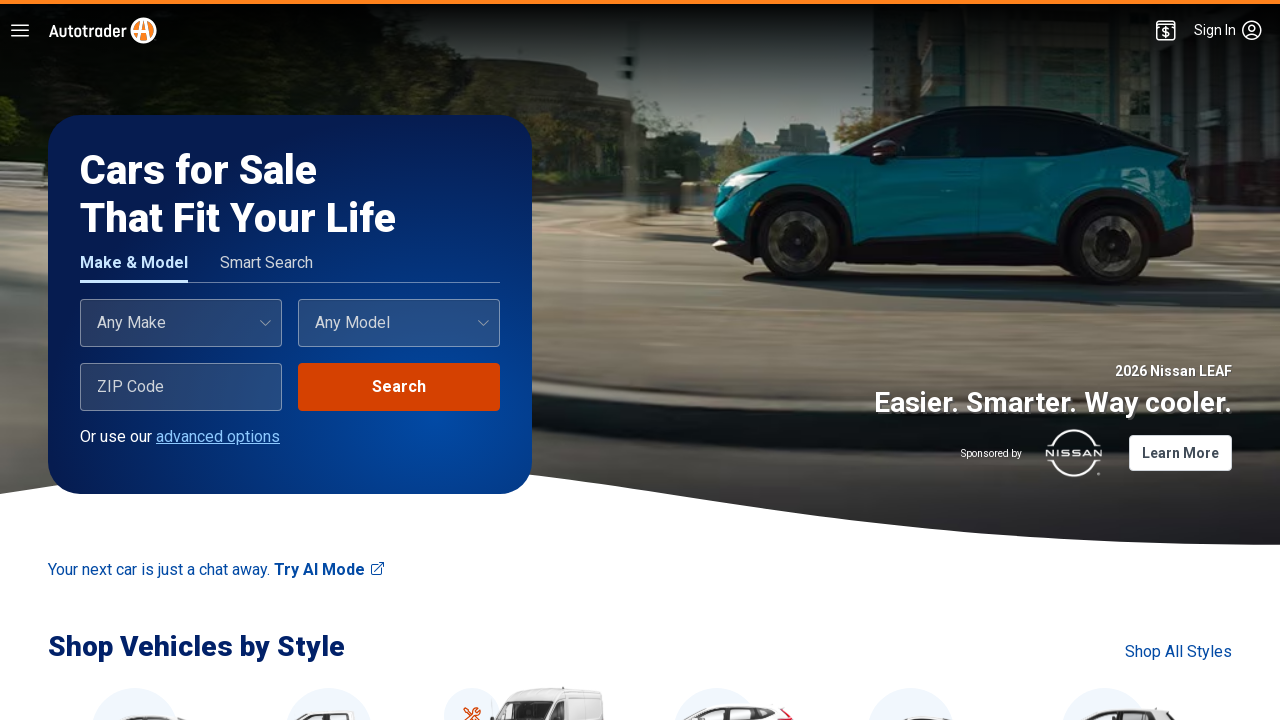

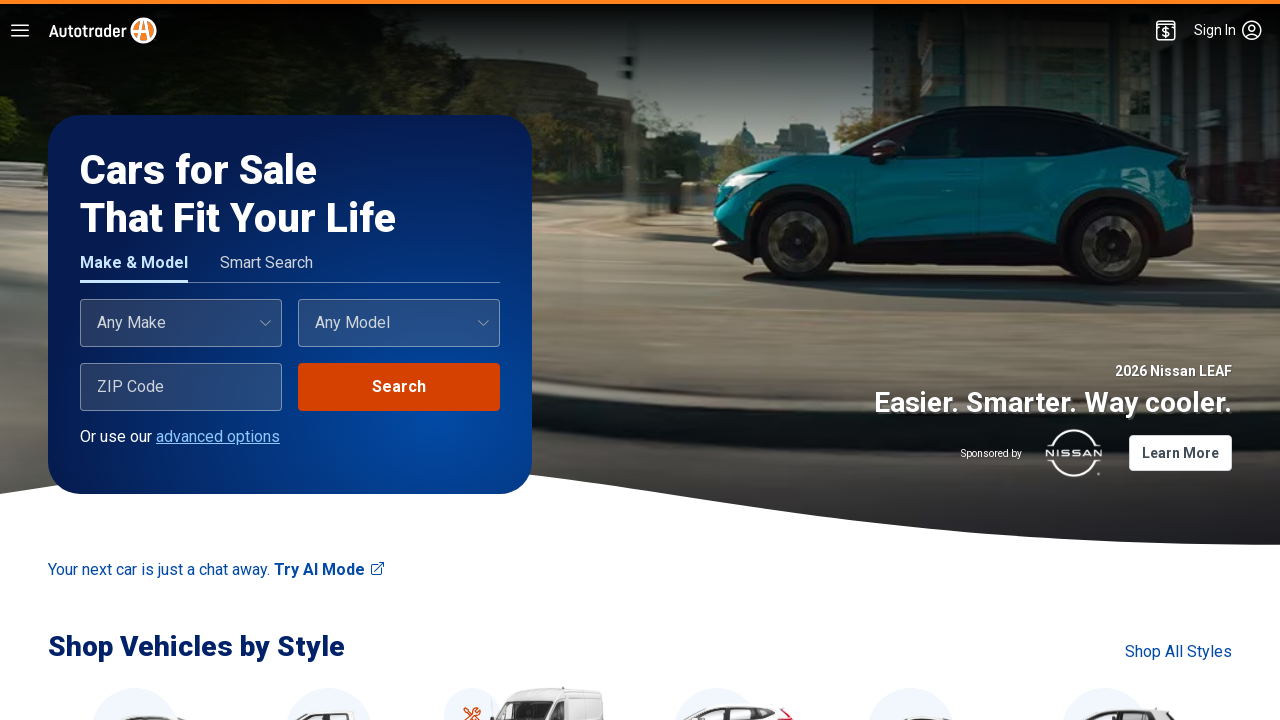